Tests drag-and-drop functionality by dragging images to trash, navigates to Cheatsheets page, tests browser back/forward navigation, opens a new tab by clicking a link, and scrolls to the bottom of the new tab.

Starting URL: https://www.globalsqa.com/demo-site/draganddrop/

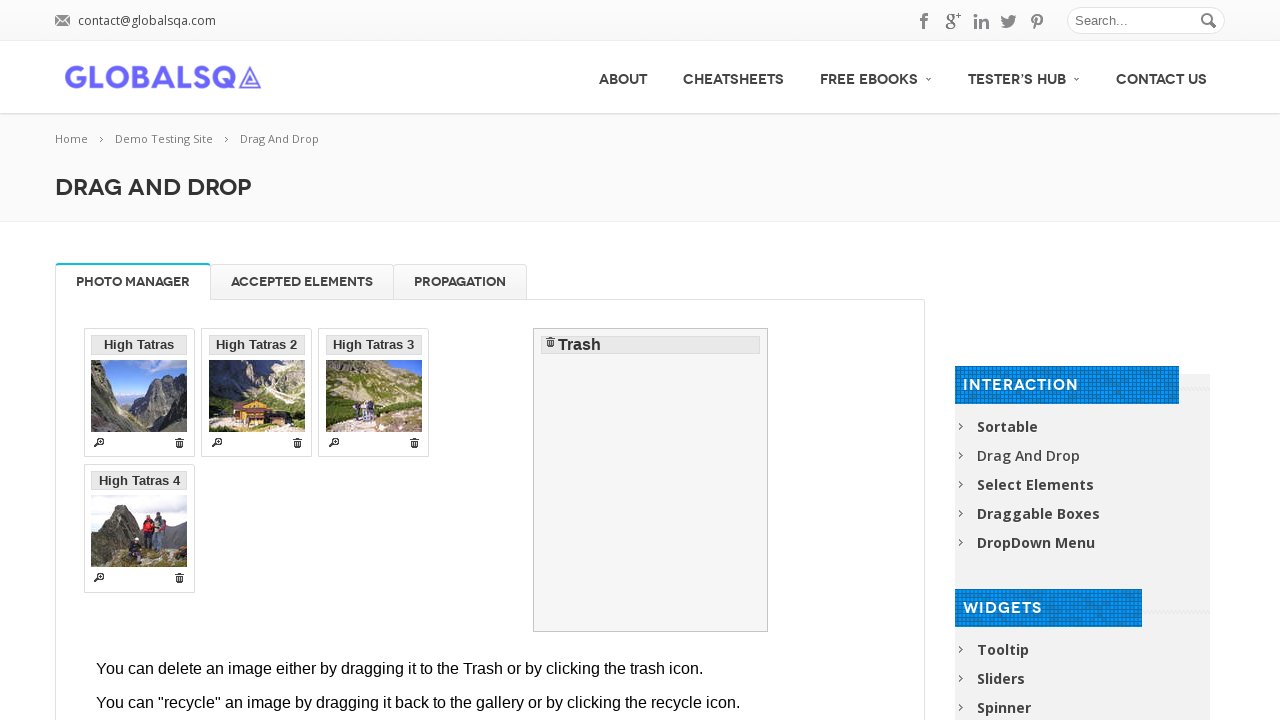

Waited for first draggable image to load in iframe
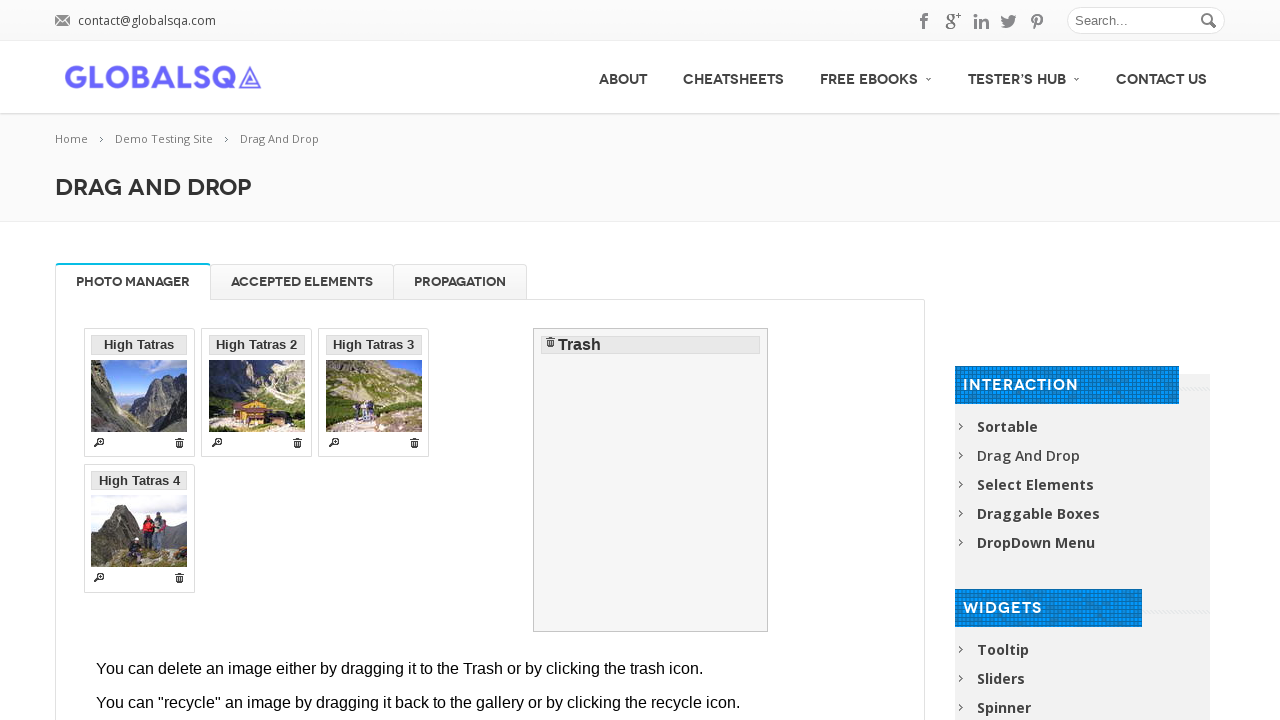

Dragged image 1 to trash at (651, 480)
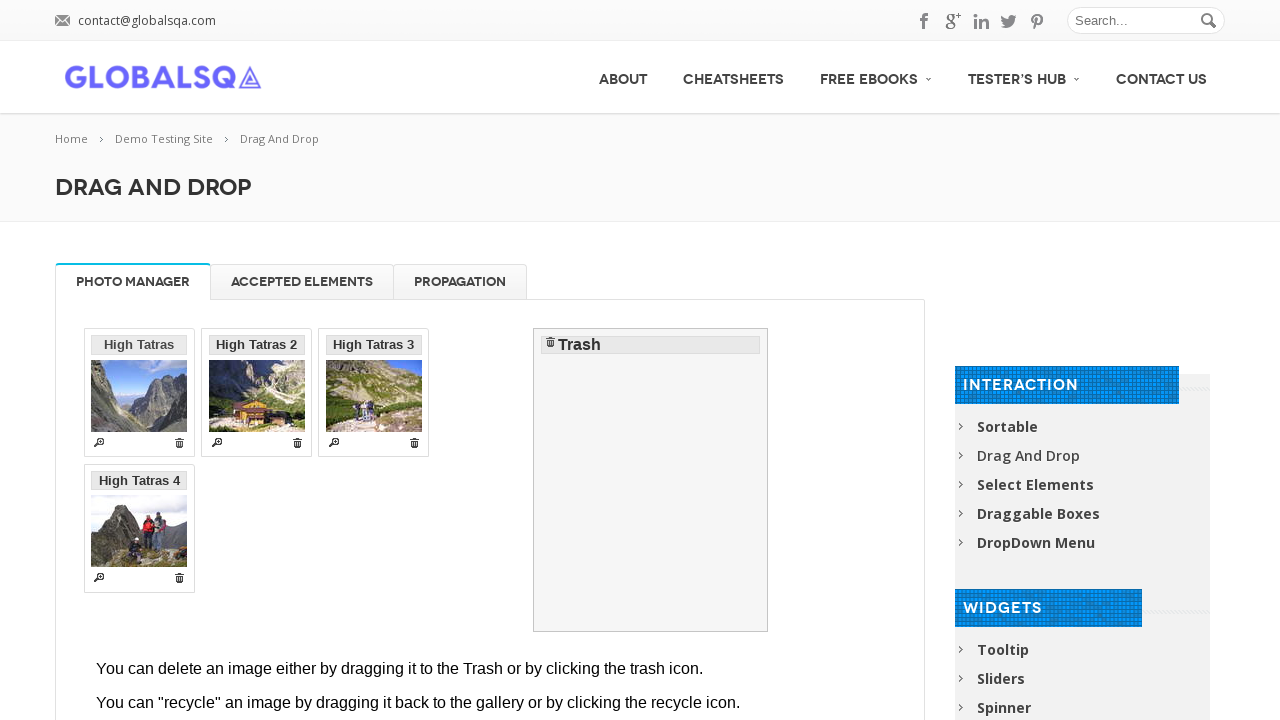

Dragged image 2 to trash at (651, 480)
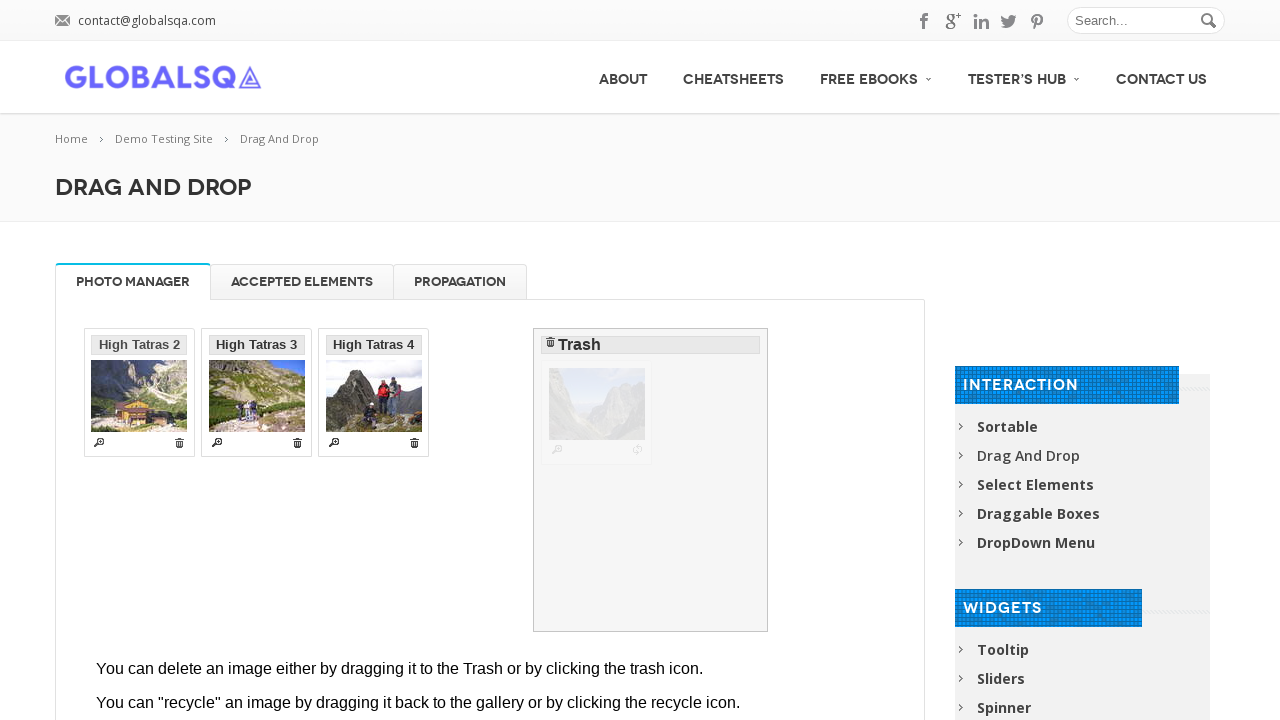

Dragged image 3 to trash at (651, 480)
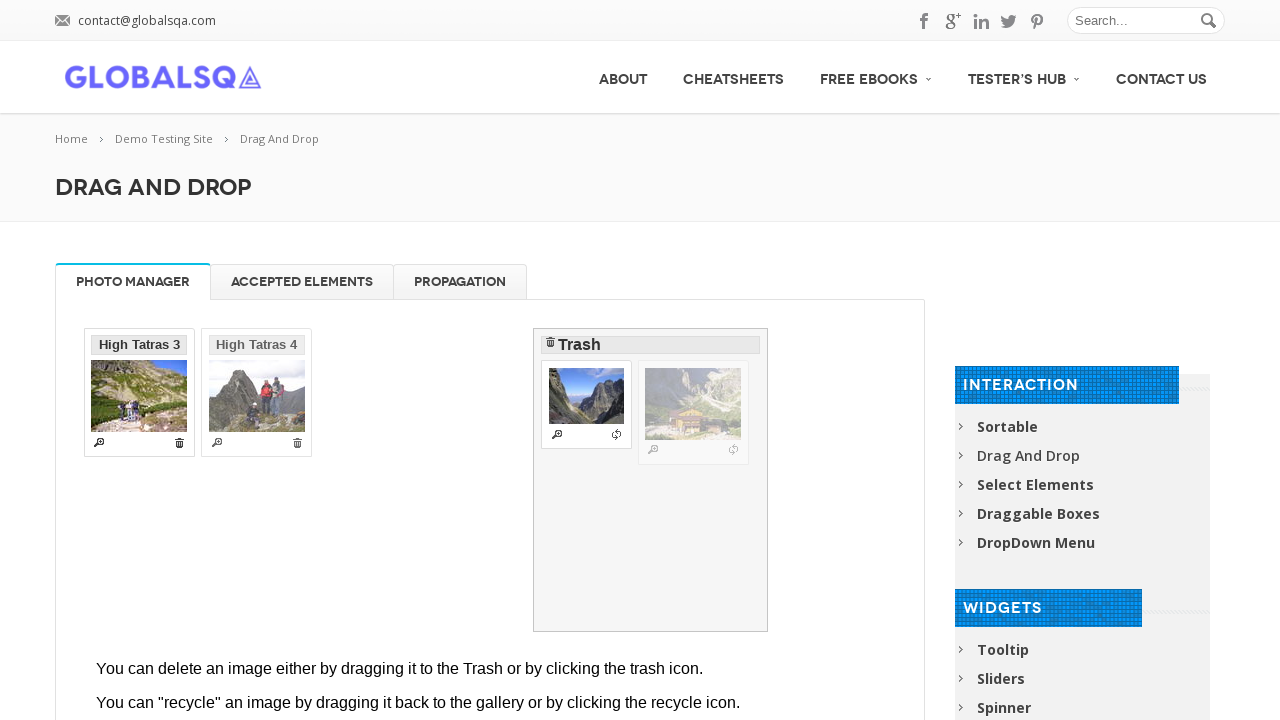

Cheatsheets menu item loaded
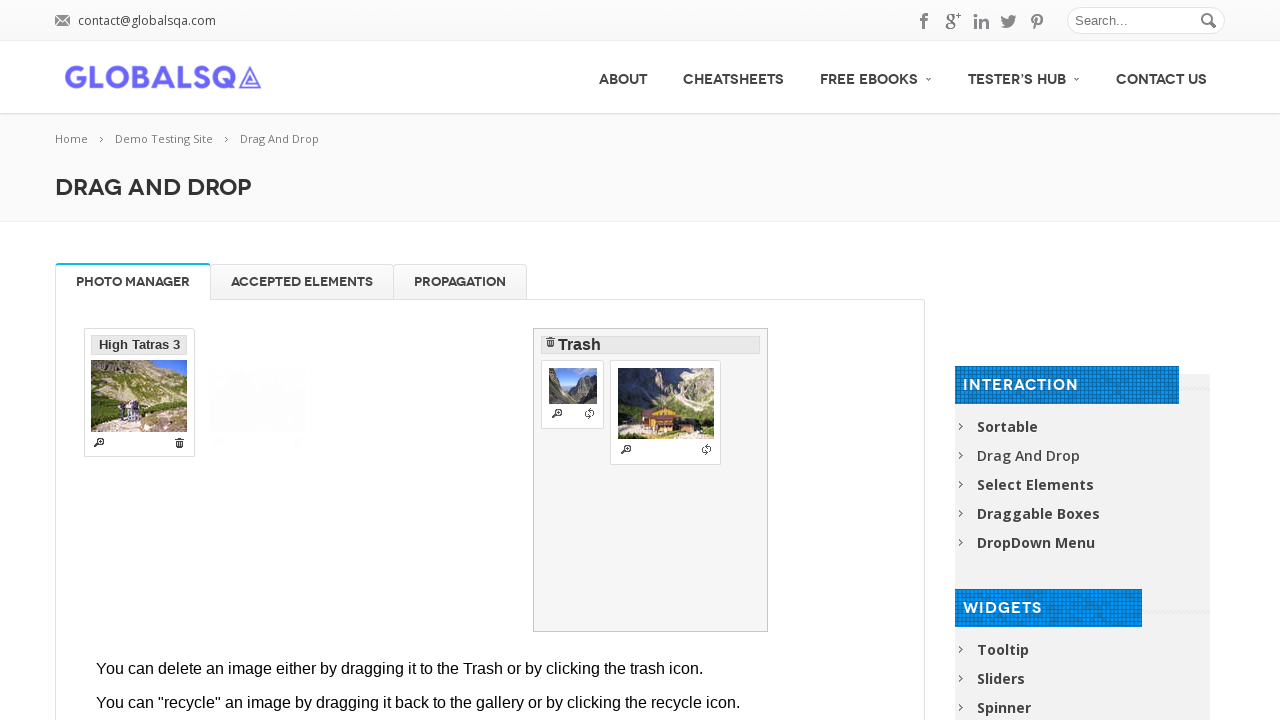

Clicked on Cheatsheets link at (734, 77) on xpath=//*[@id="menu-item-6898"]/a
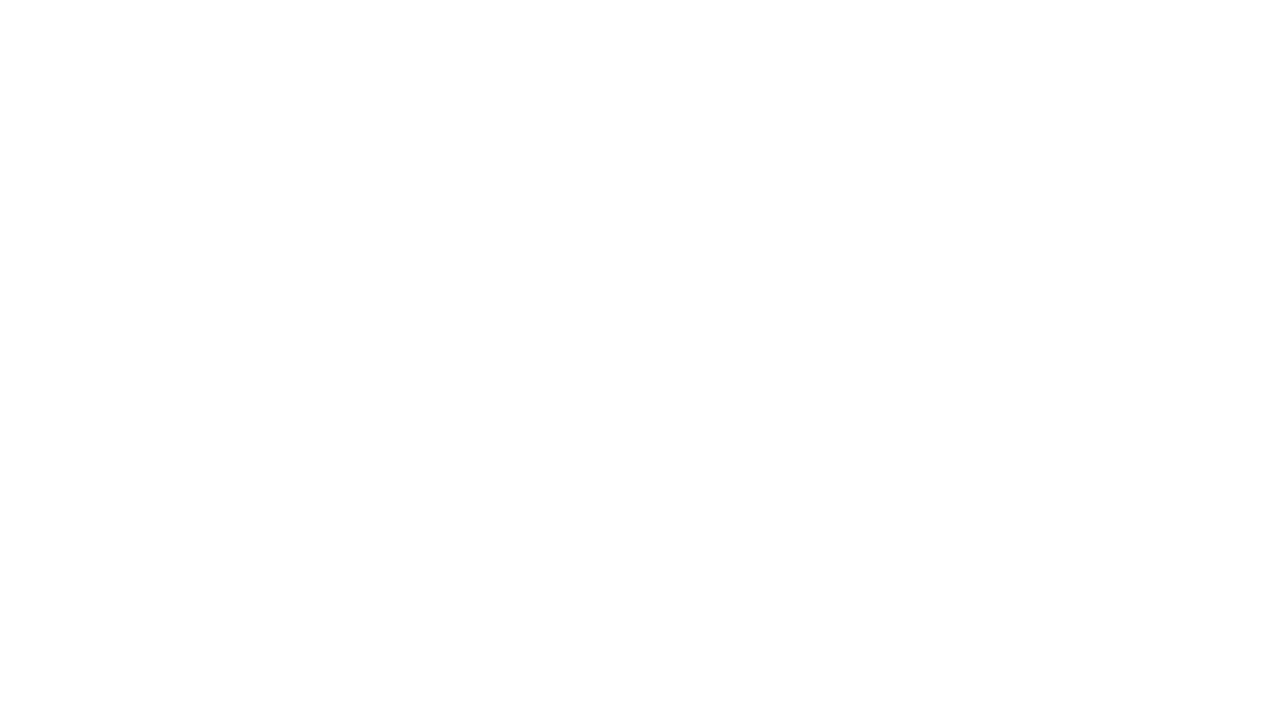

Cheatsheets page loaded
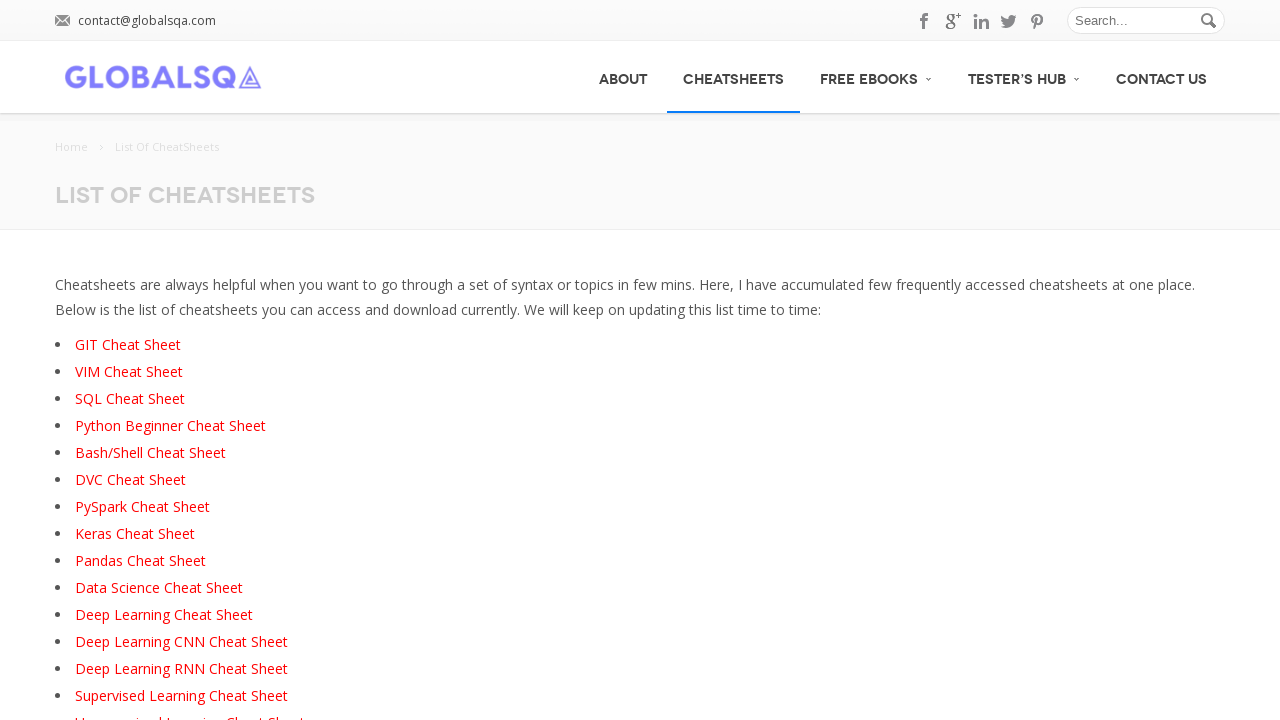

Navigated back to previous page
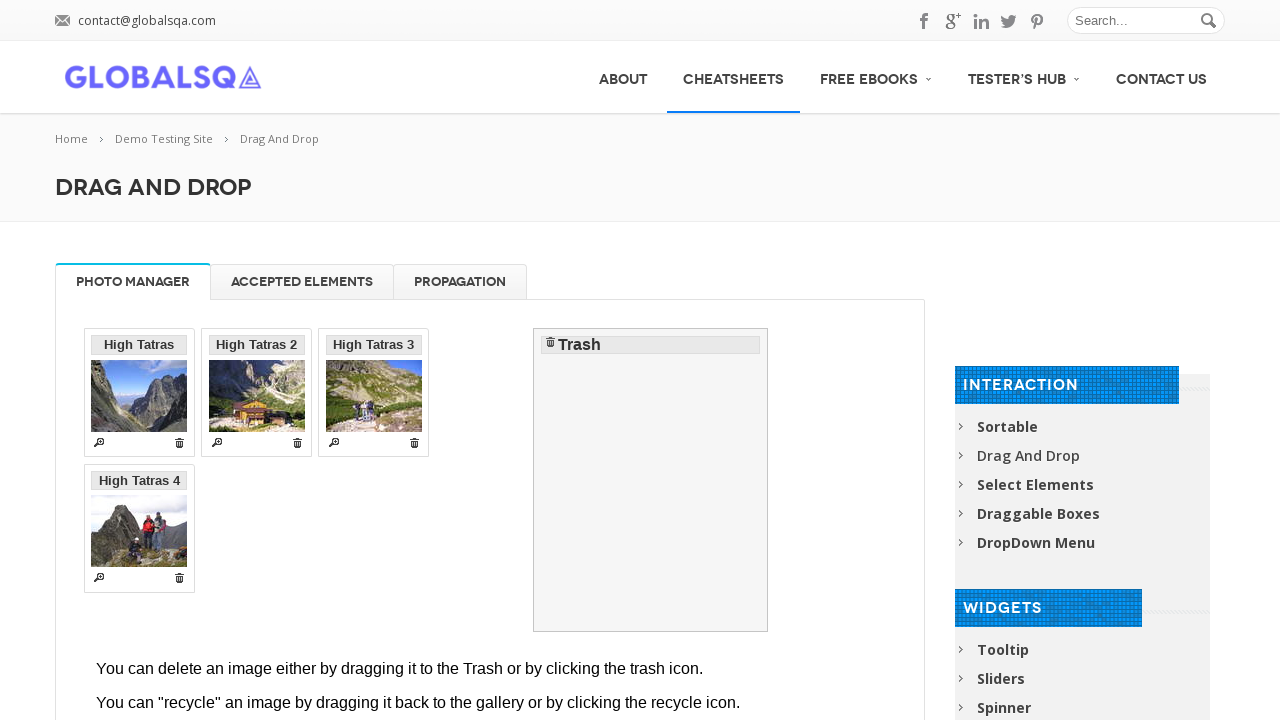

Previous page loaded after back navigation
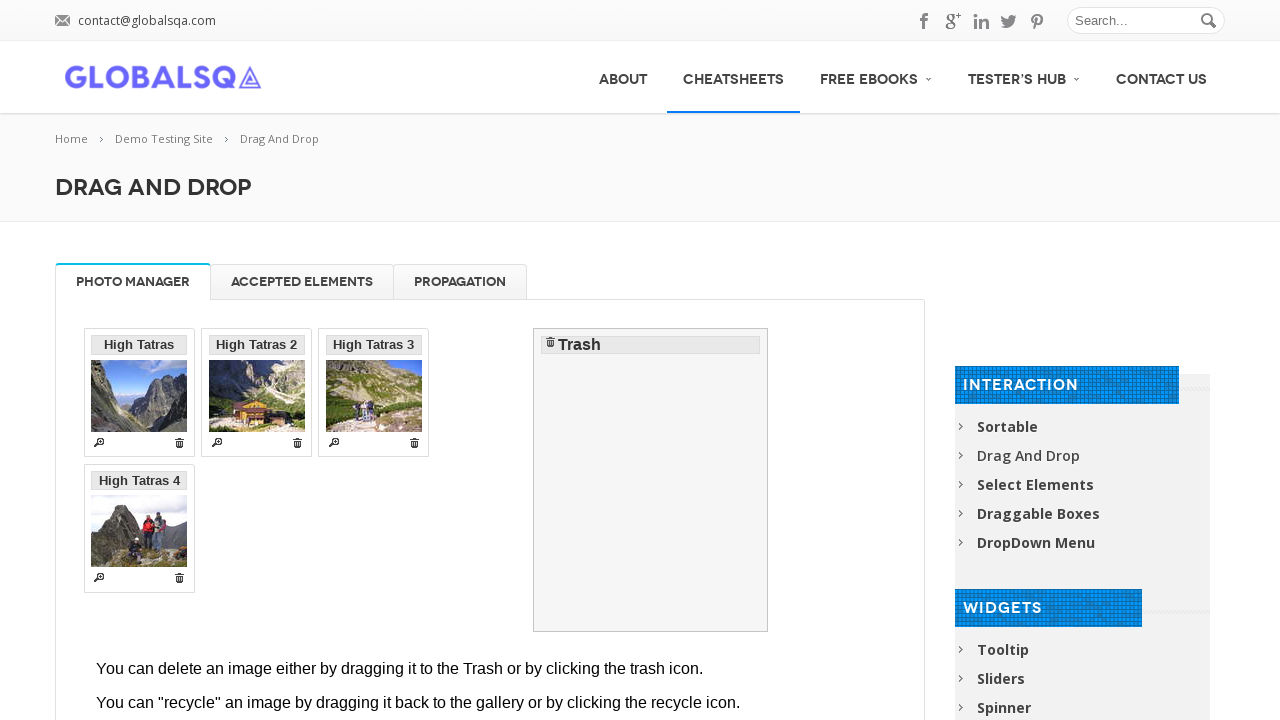

Navigated forward to Cheatsheets page
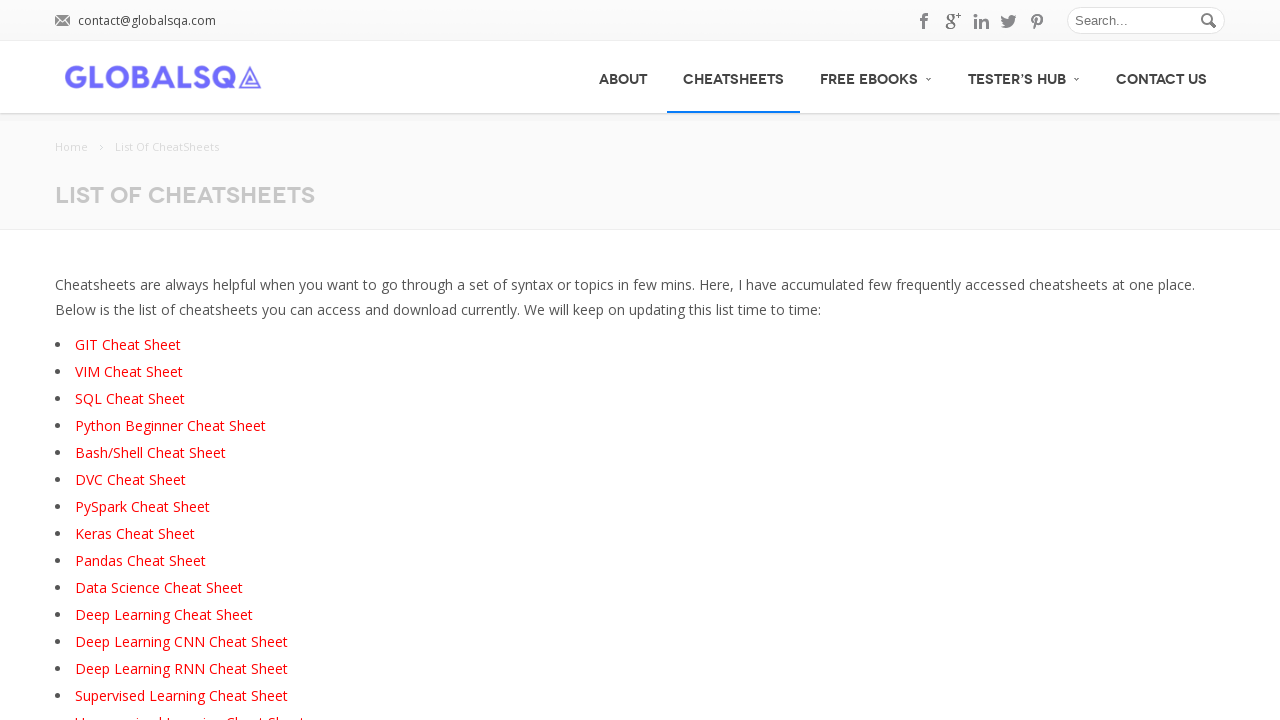

Cheatsheets page loaded after forward navigation
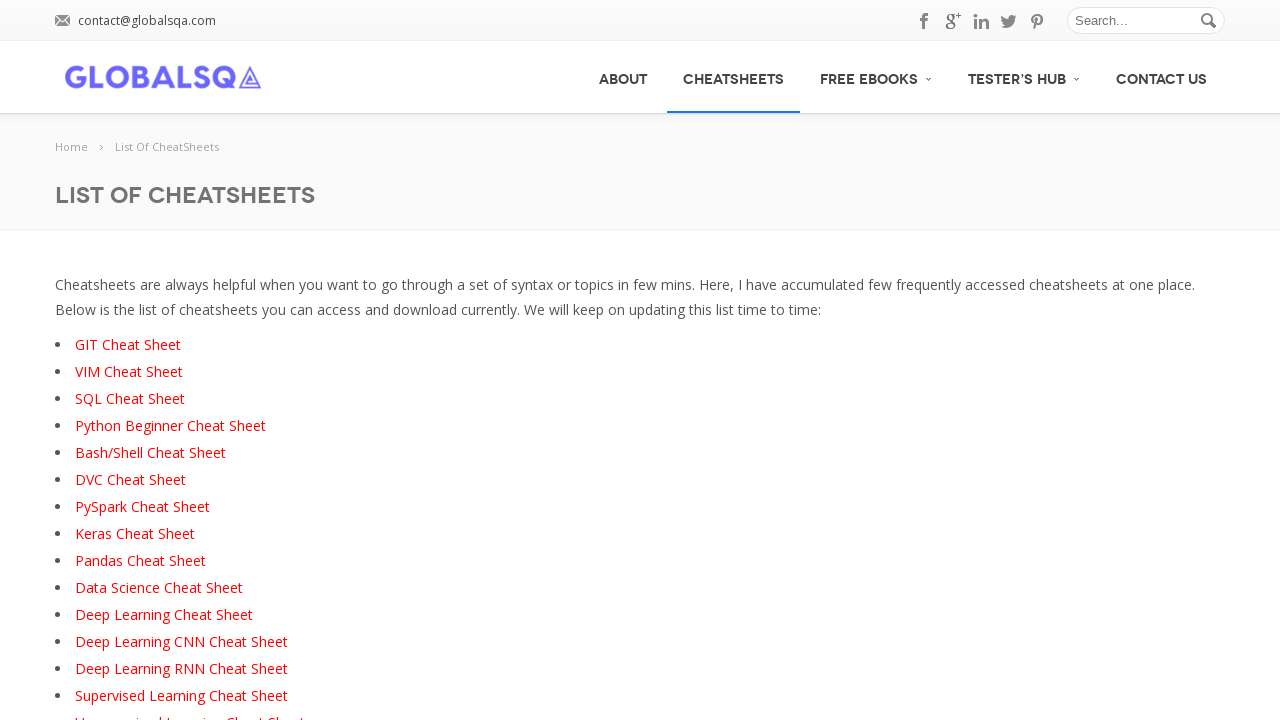

Clicked on Pandas Cheat Sheet link at (140, 560) on text=Pandas Cheat Sheet
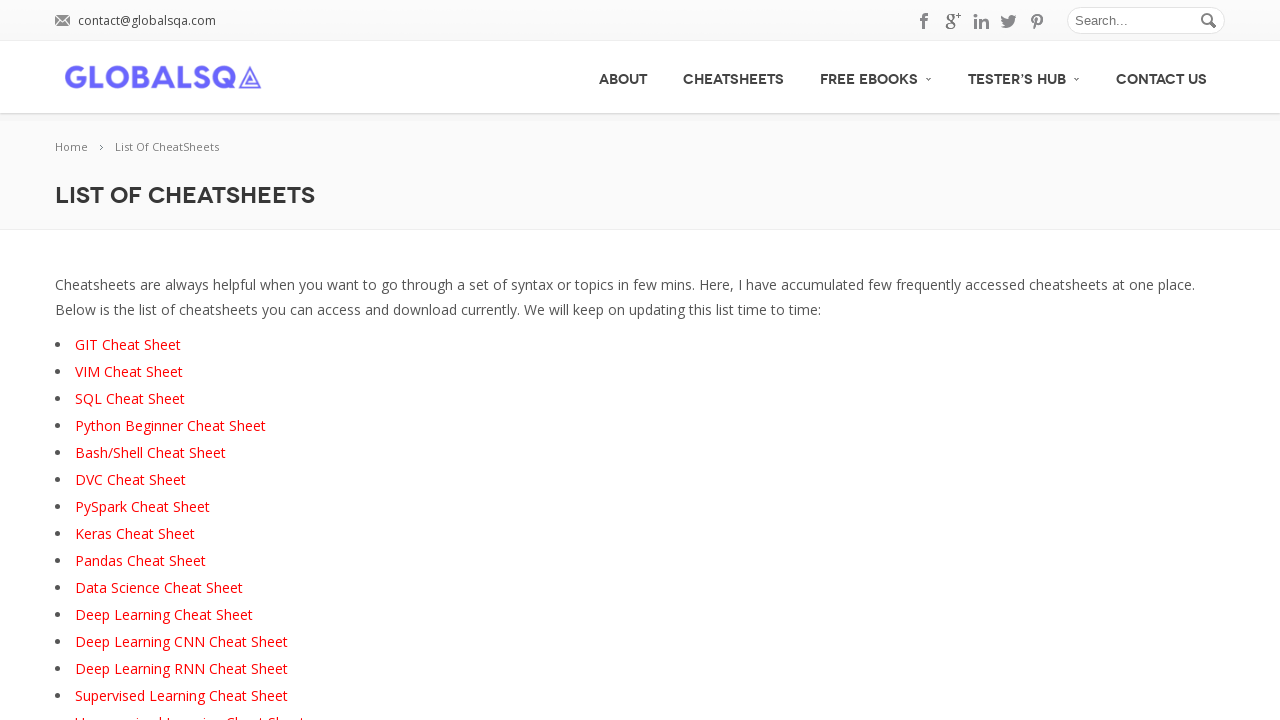

New tab with Pandas Cheat Sheet opened and loaded
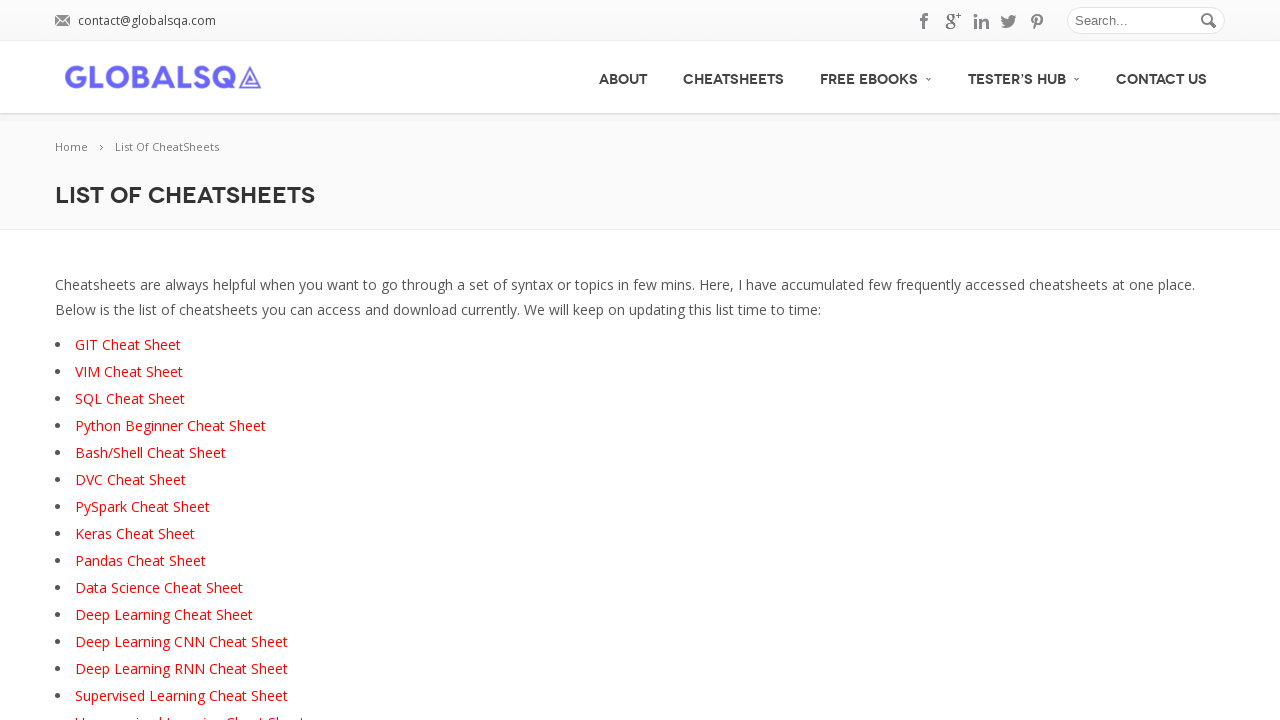

Scrolled down in new tab (current: 1220, total: 2014)
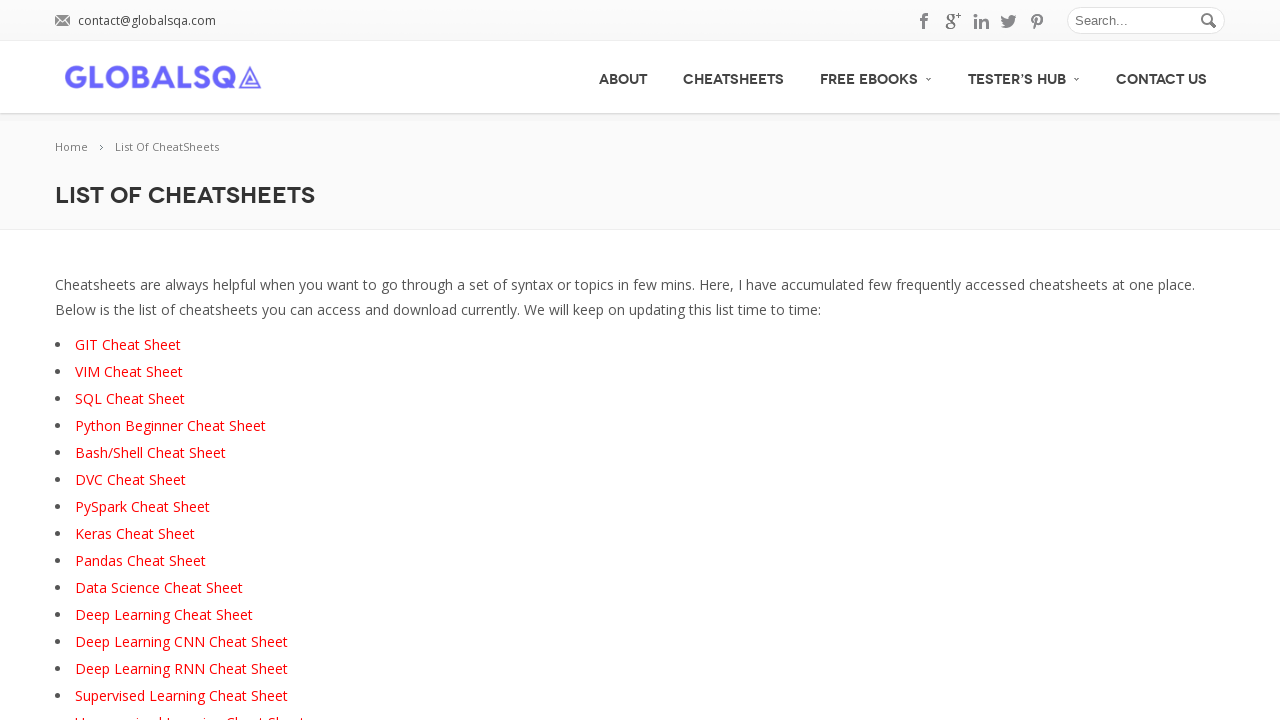

Scrolled down in new tab (current: 1720, total: 2014)
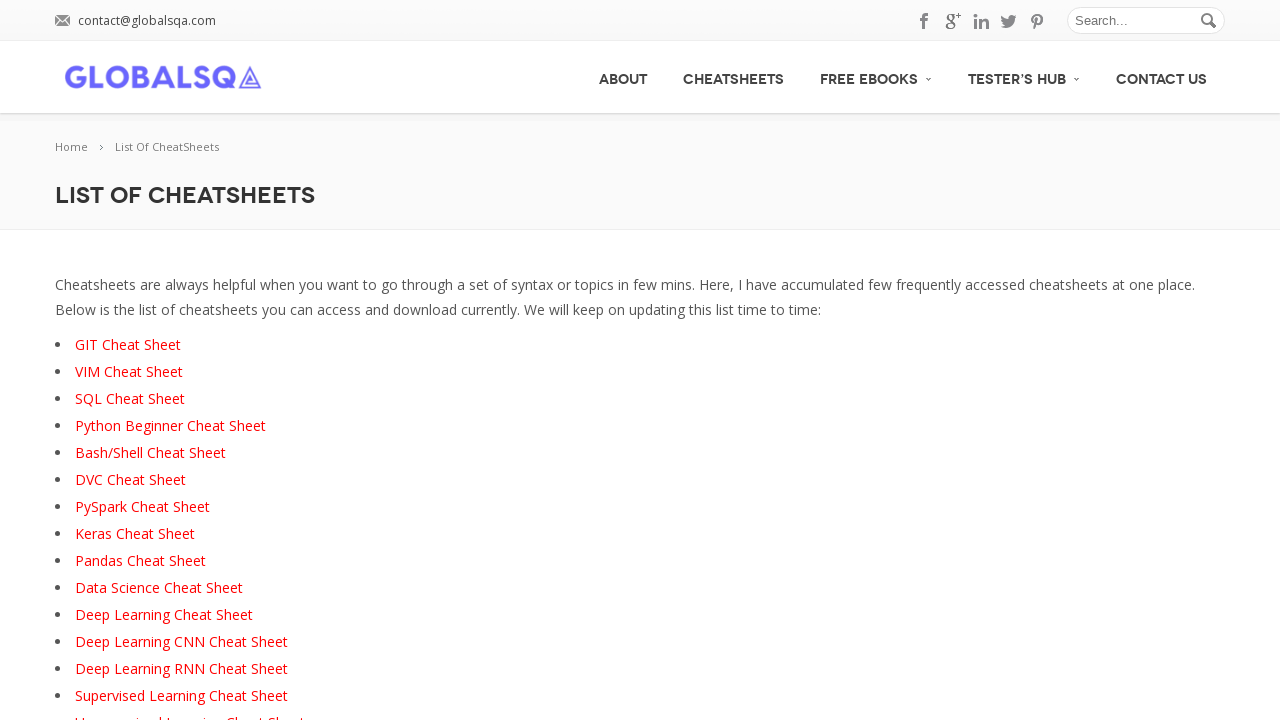

Scrolled down in new tab (current: 2014, total: 2014)
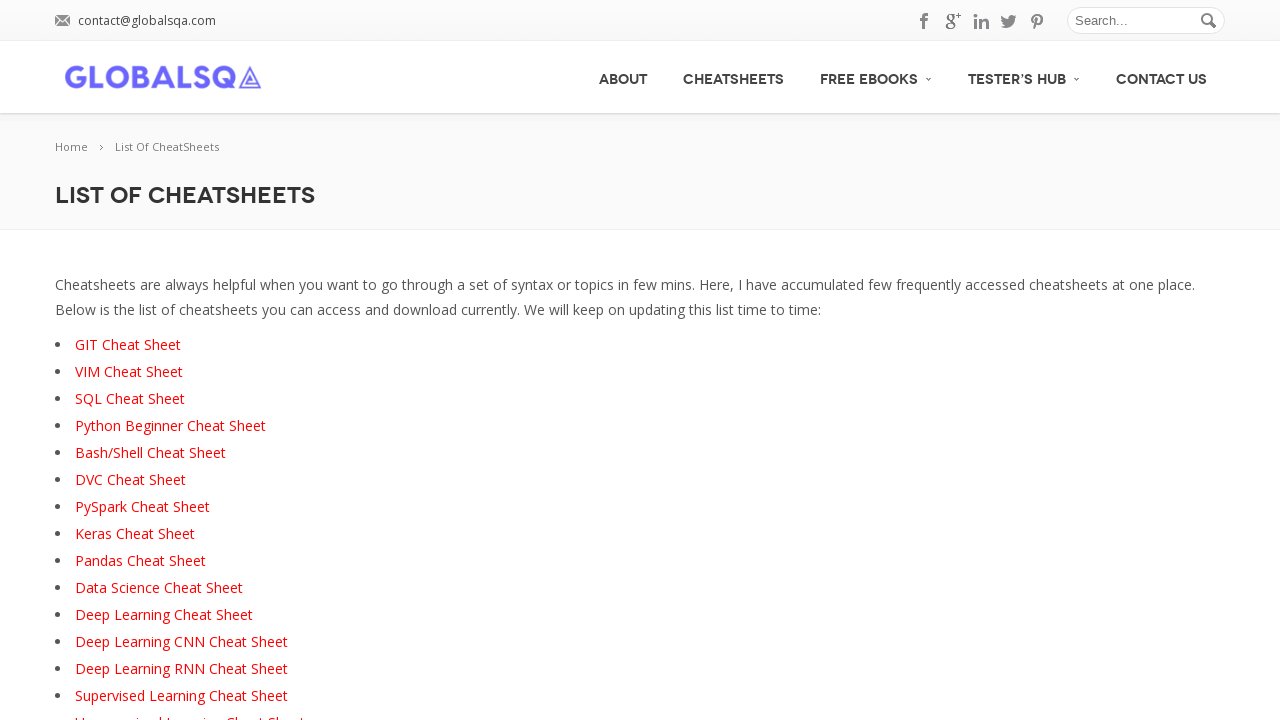

Reached bottom of Pandas Cheat Sheet page
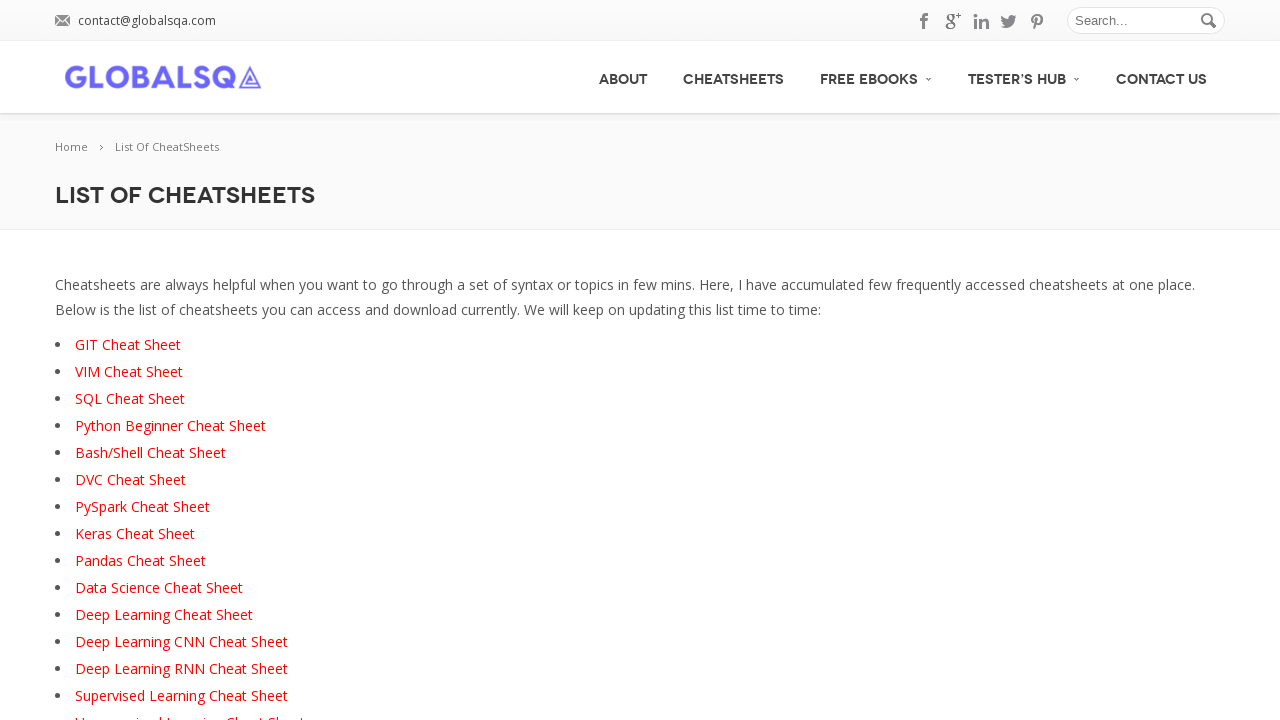

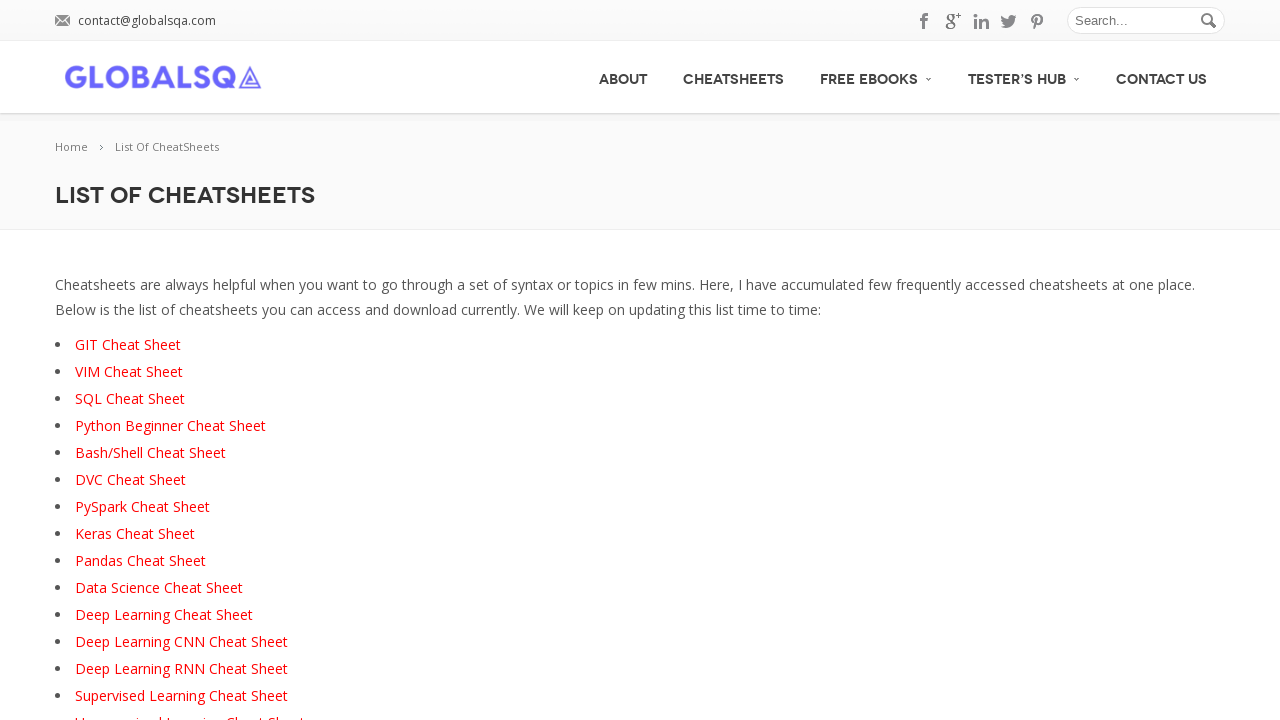